Tests an e-commerce shopping flow by searching for products containing "ber", adding all matching products to cart, proceeding to checkout, applying a promo code, and verifying the total amount calculation before placing the order.

Starting URL: https://rahulshettyacademy.com/seleniumPractise/#/

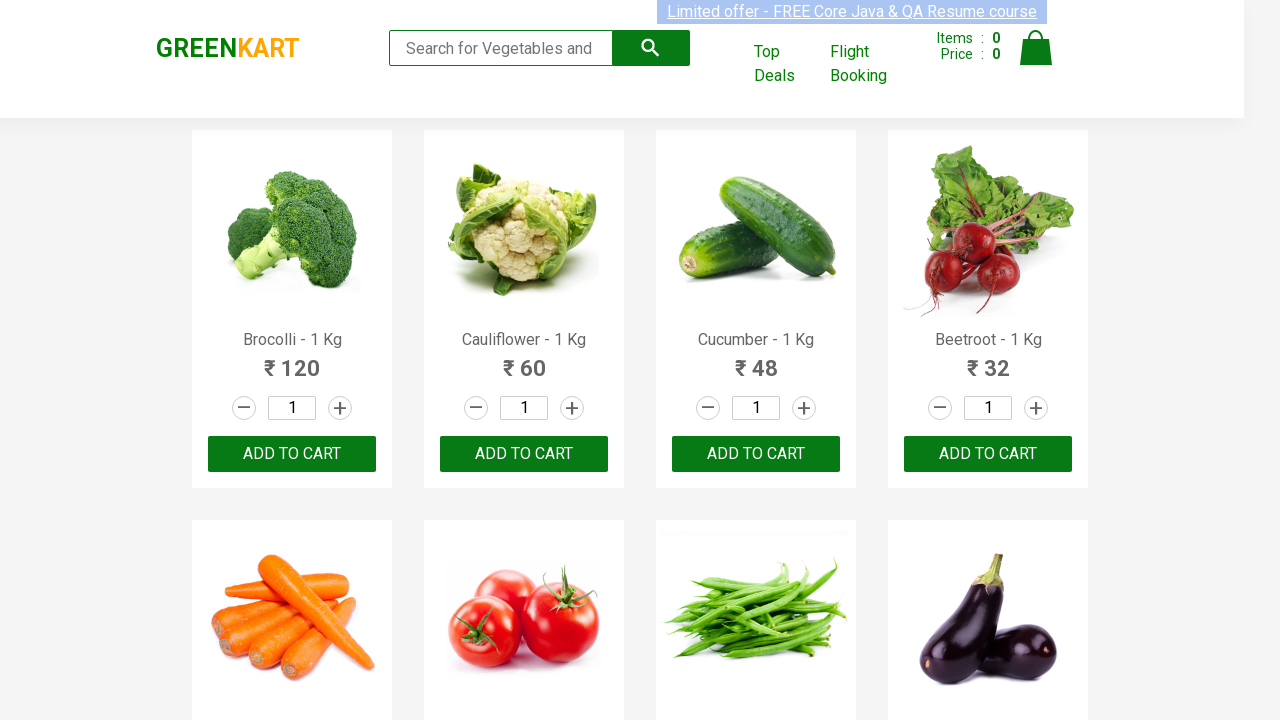

Filled search field with 'ber' to search for products on .search-keyword
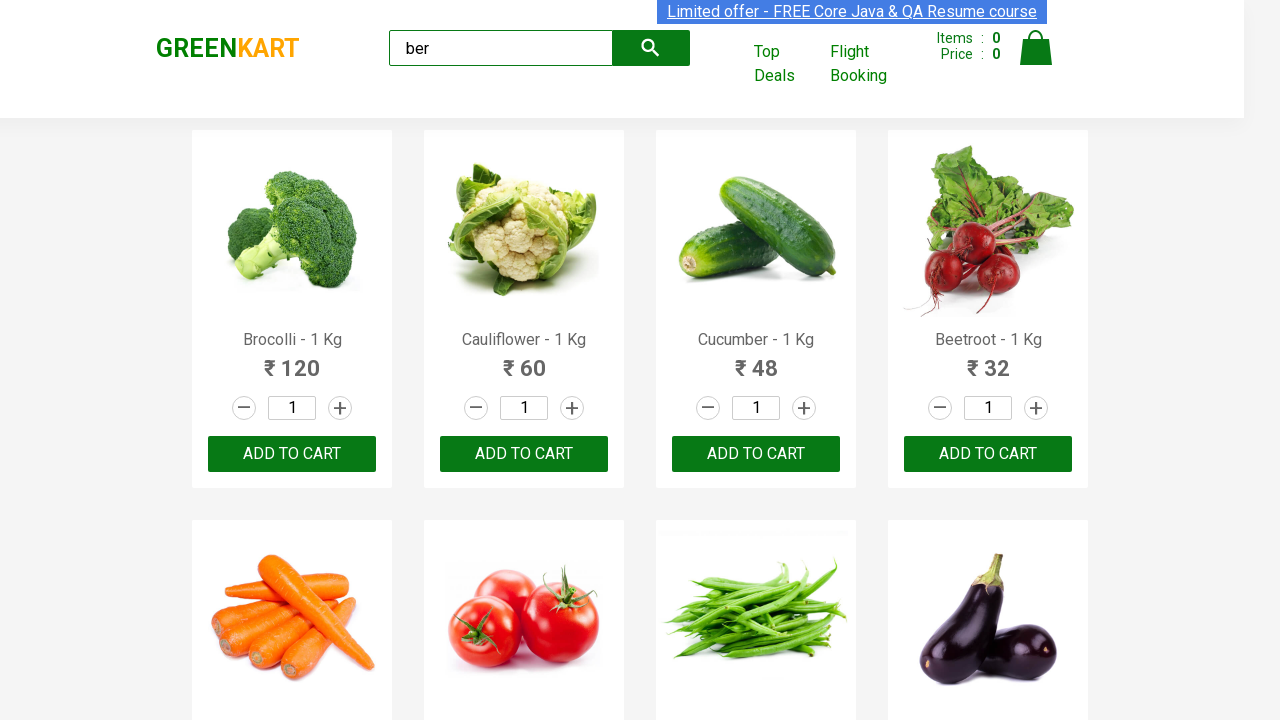

Products loaded after search
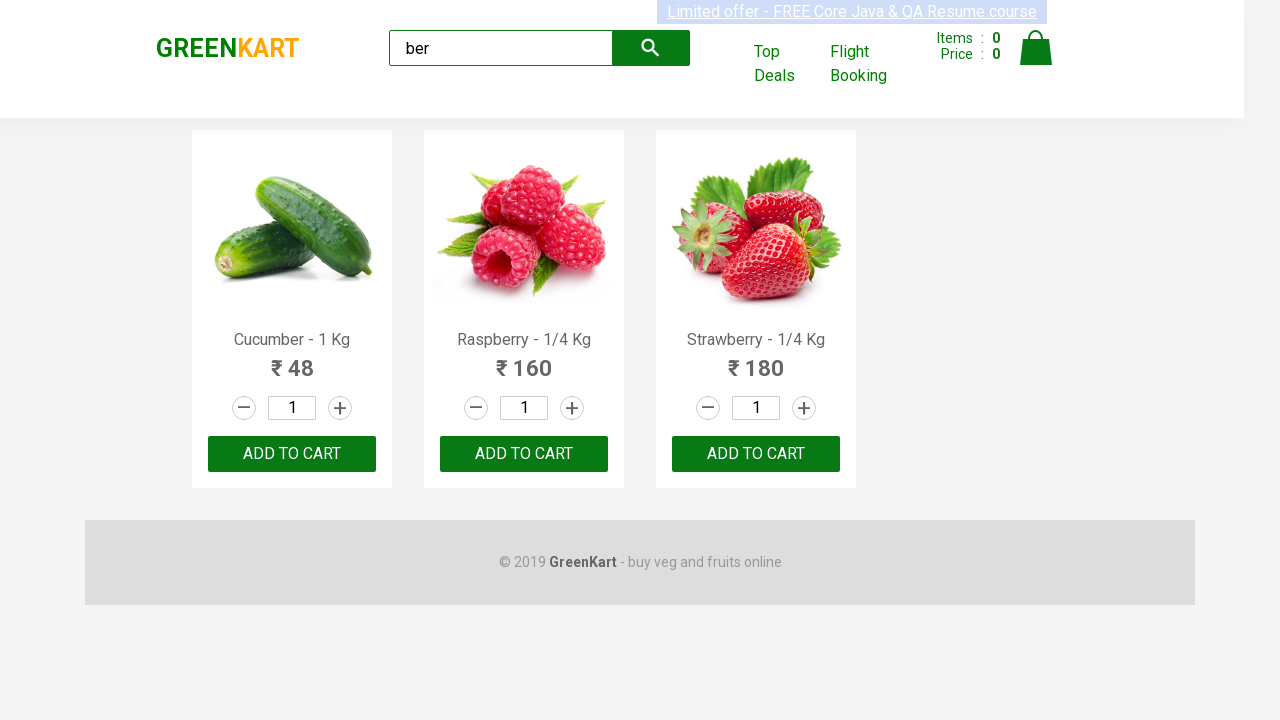

Added a product to cart at (292, 454) on .products .product-action >> nth=0
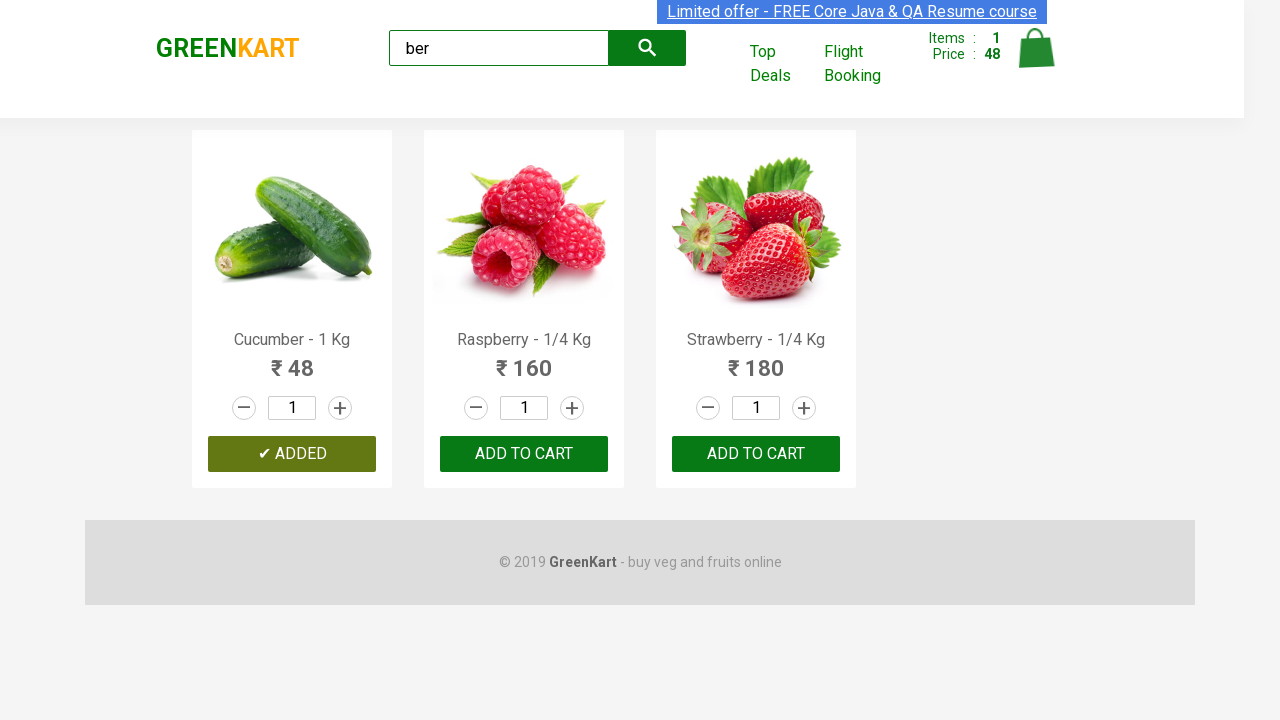

Added a product to cart at (524, 454) on .products .product-action >> nth=1
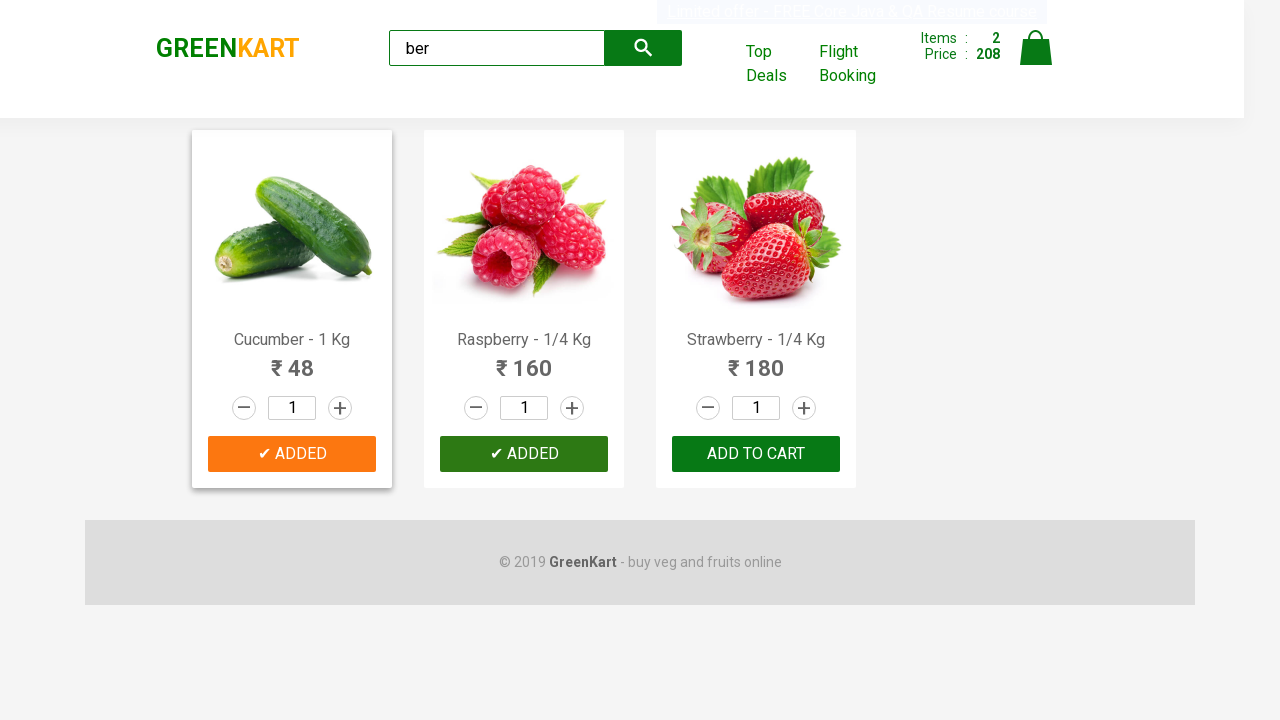

Added a product to cart at (756, 454) on .products .product-action >> nth=2
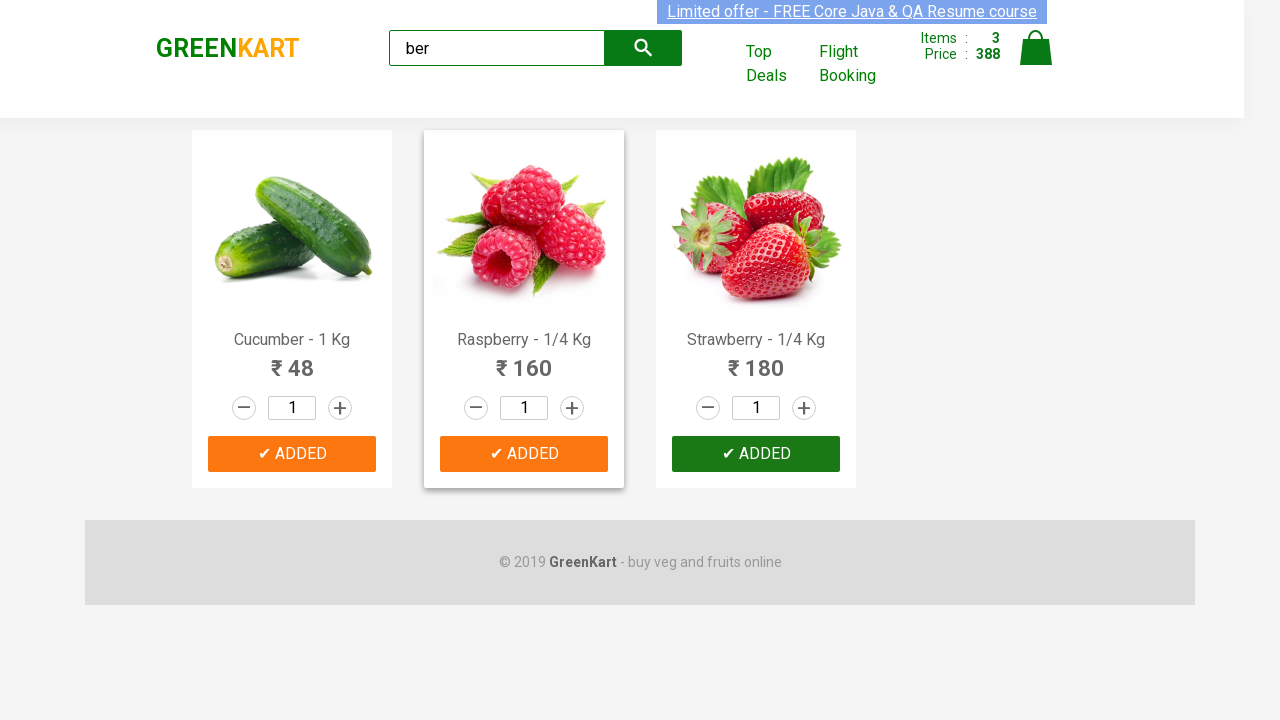

Clicked on cart icon to view cart at (1036, 48) on img[alt='Cart']
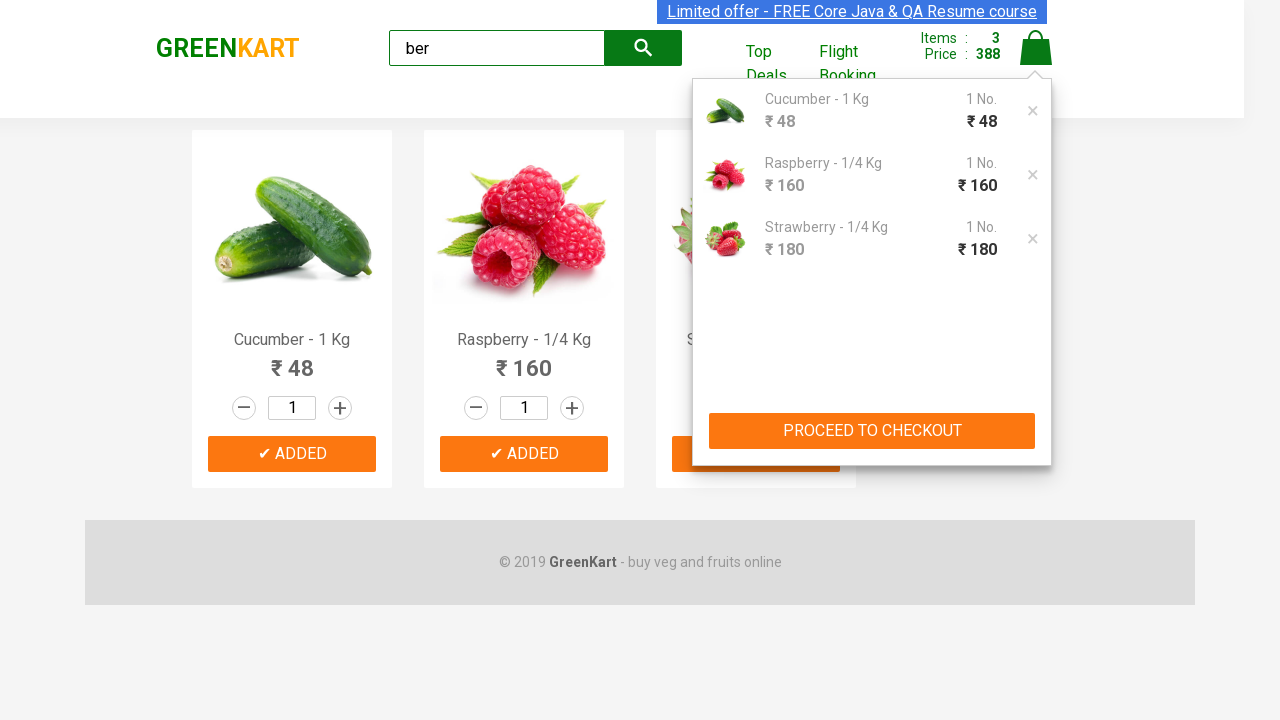

Clicked PROCEED TO CHECKOUT button at (872, 431) on xpath=//button[text()='PROCEED TO CHECKOUT']
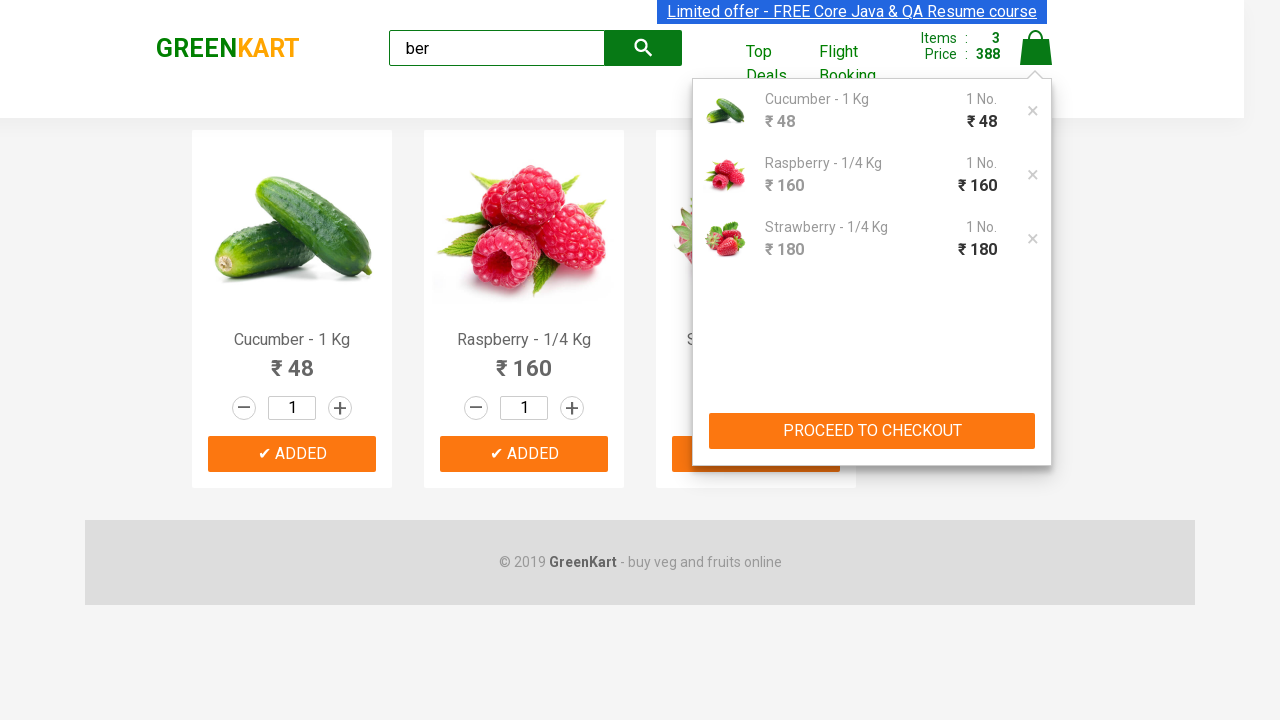

Filled promo code field with 'rahulshettyacademy' on .promoCode
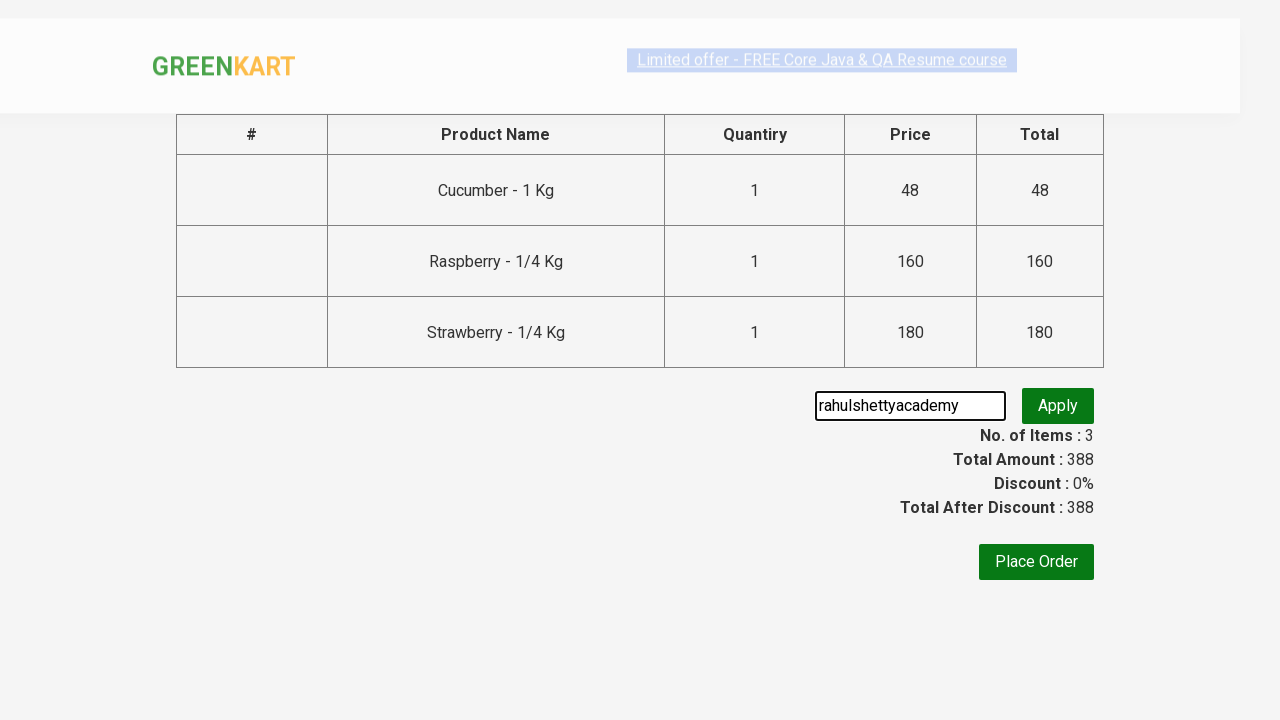

Clicked promo code apply button at (1058, 406) on .promoBtn
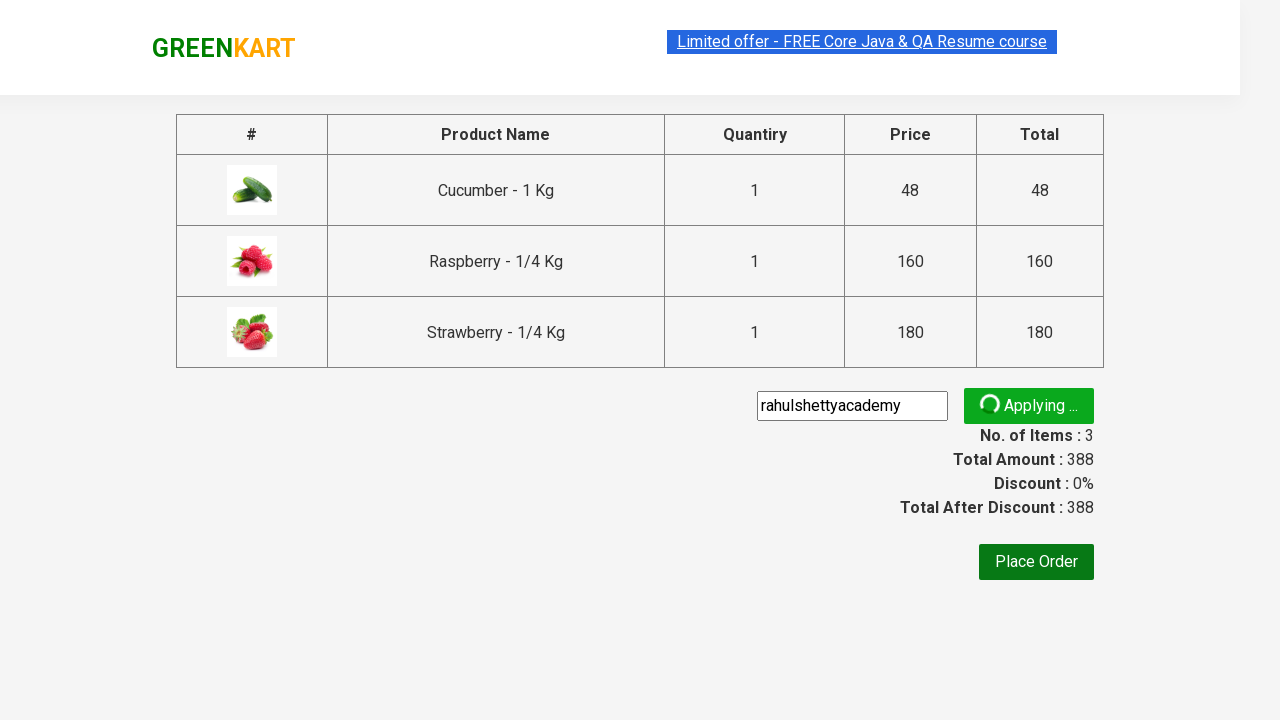

Promo code confirmation message appeared
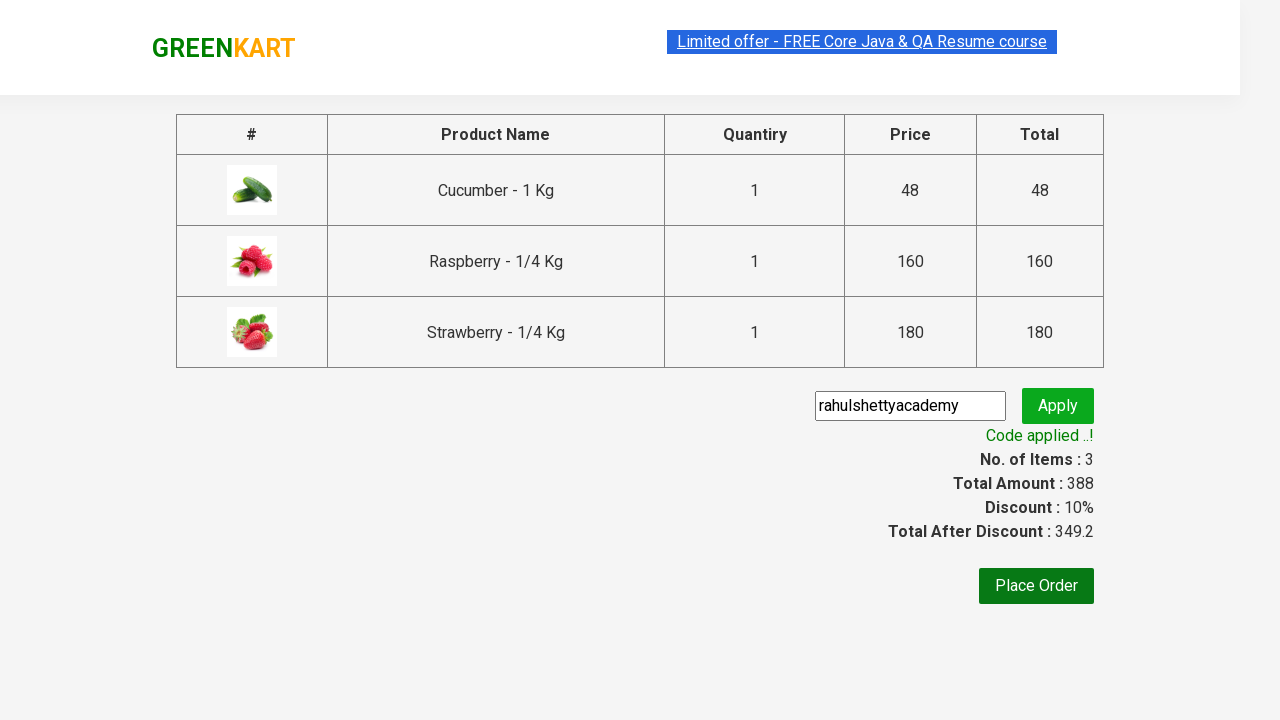

Verified promo code was successfully applied
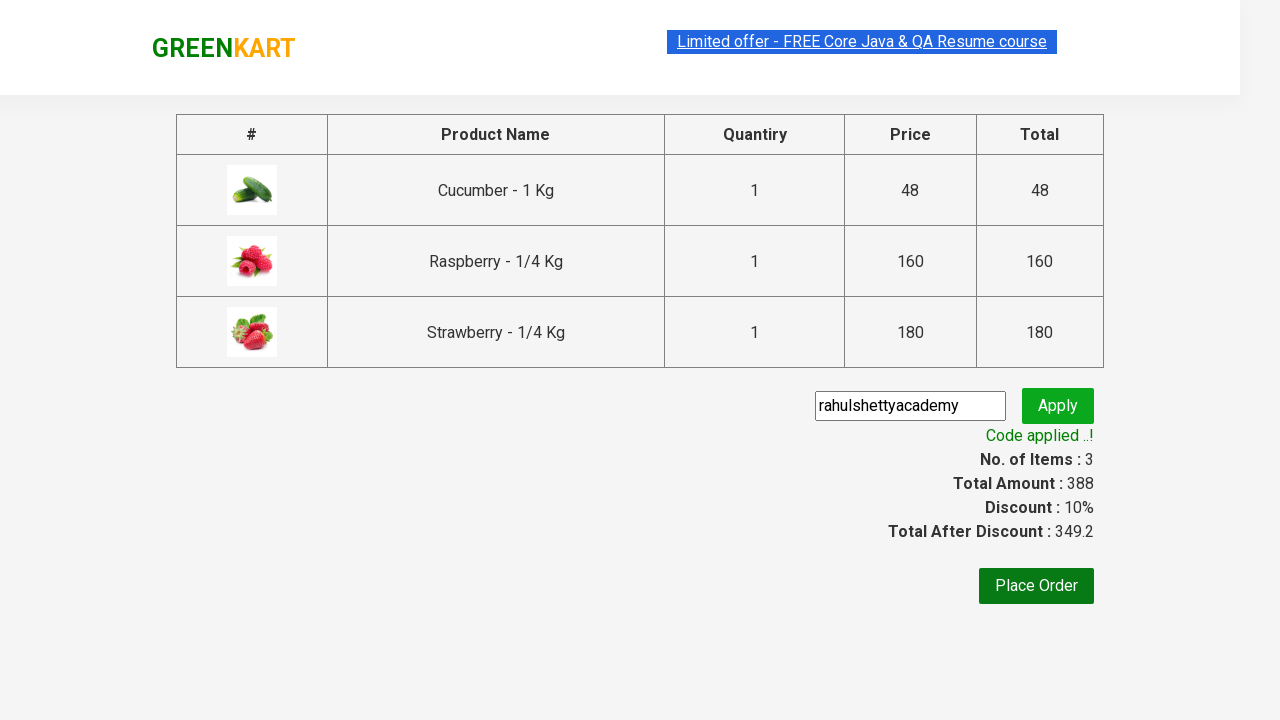

Calculated total amount from individual product amounts
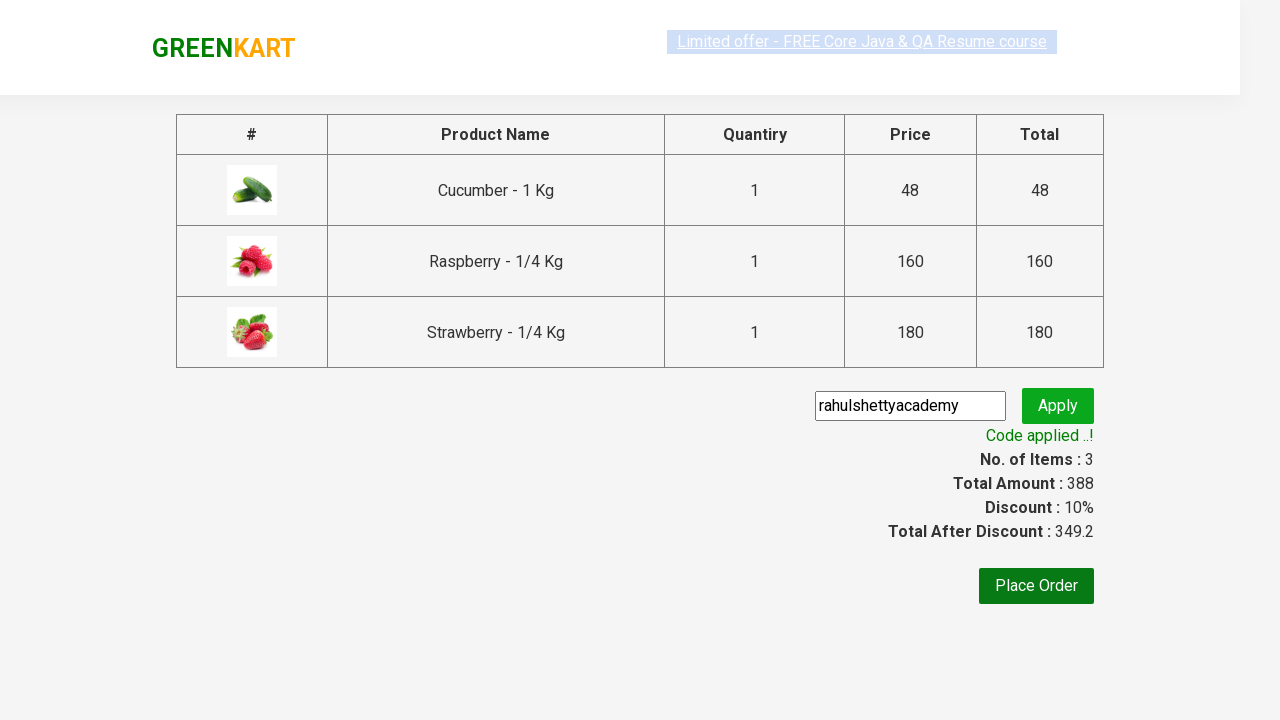

Verified calculated total matches the displayed total amount
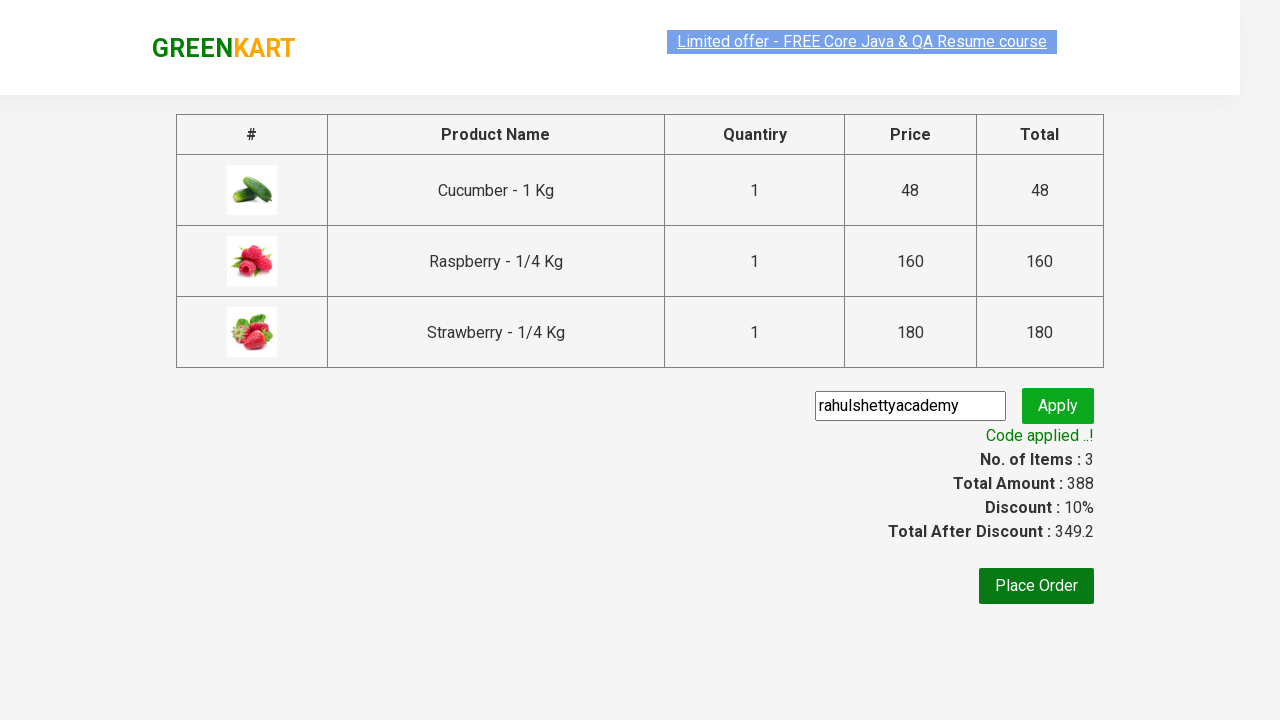

Clicked Place Order button to complete the purchase at (1036, 586) on xpath=//button[text()='Place Order']
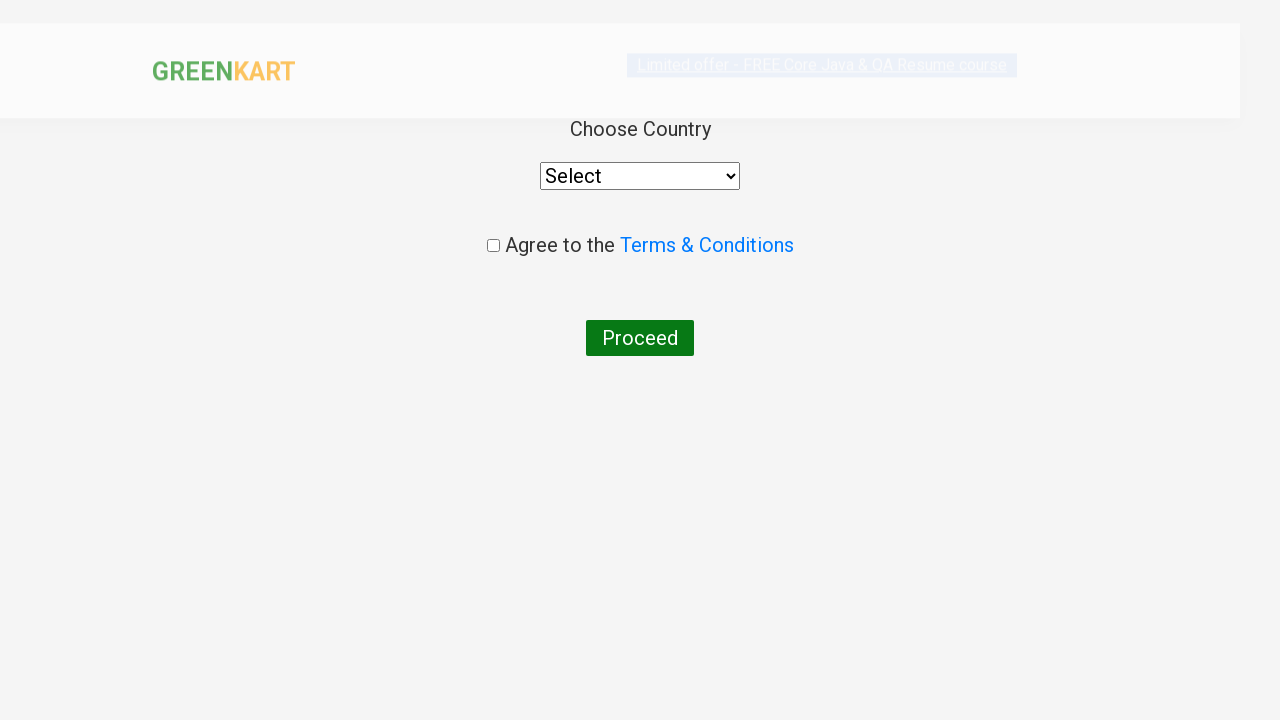

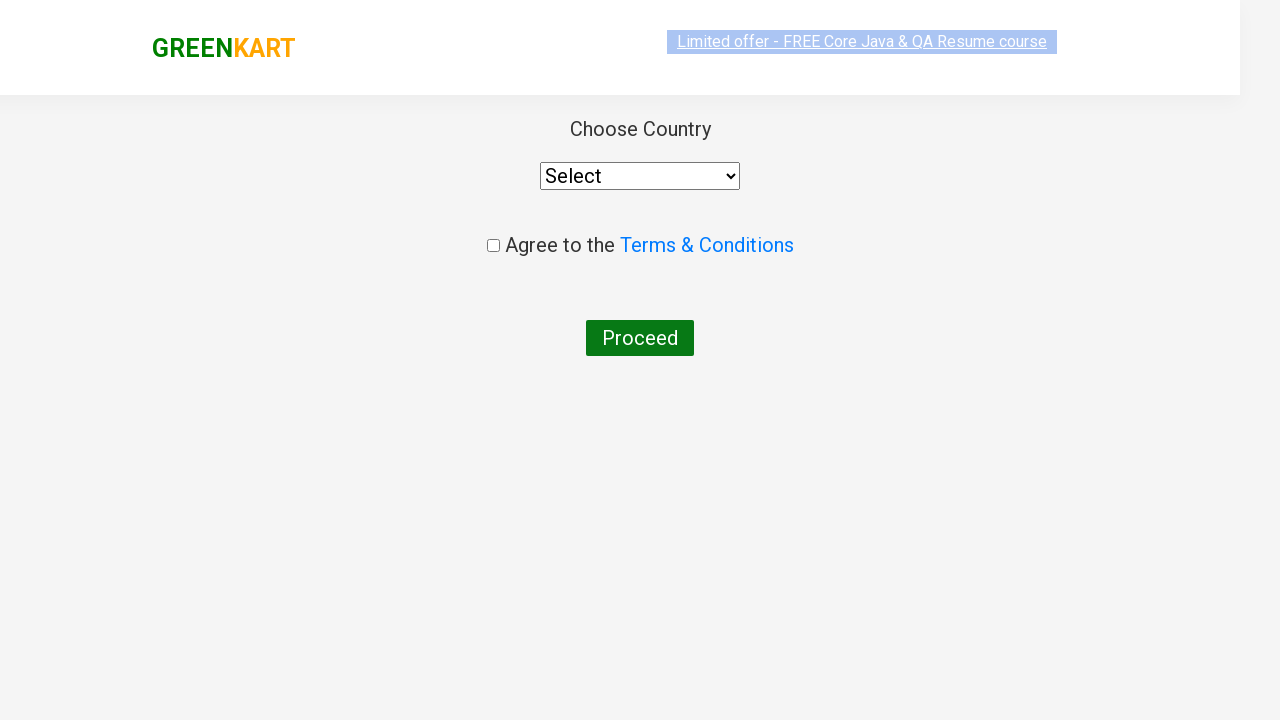